Tests mouse hover actions, context click, double click, and window handling by interacting with various elements on a practice page, opening a new tab, switching between windows, and verifying page content.

Starting URL: https://rahulshettyacademy.com/AutomationPractice/

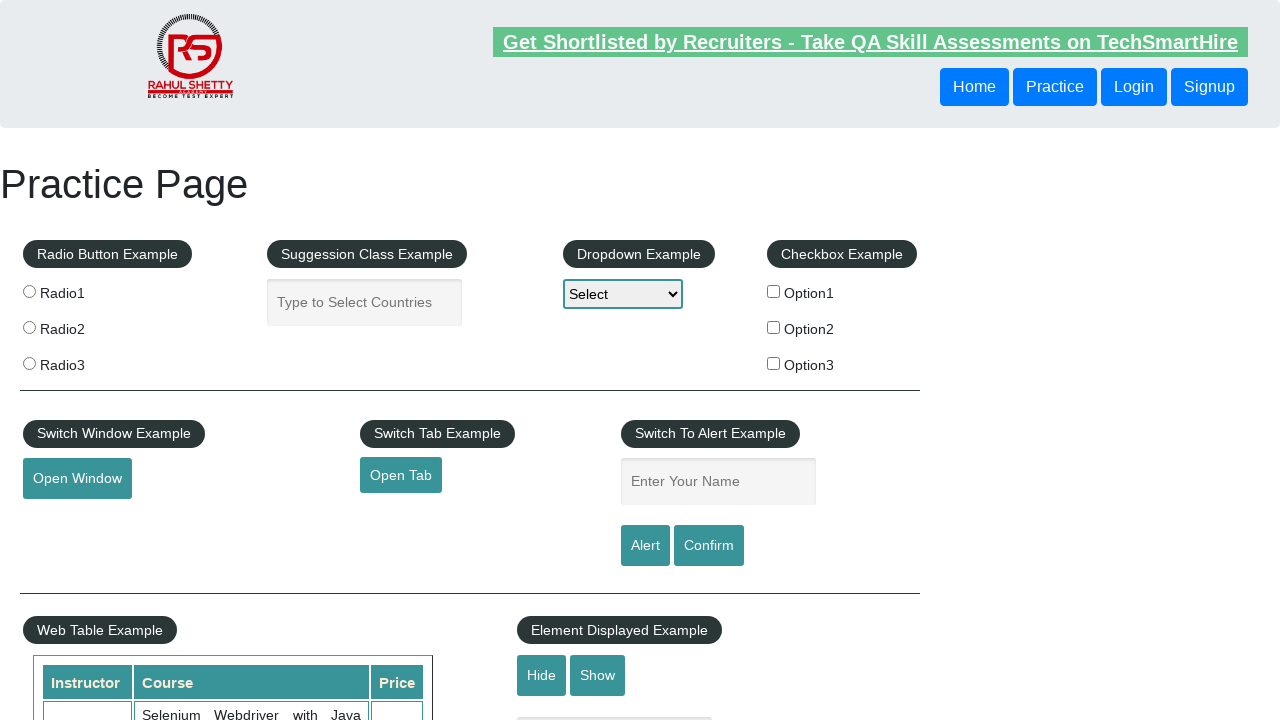

Hovered over the mouse hover element at (83, 361) on #mousehover
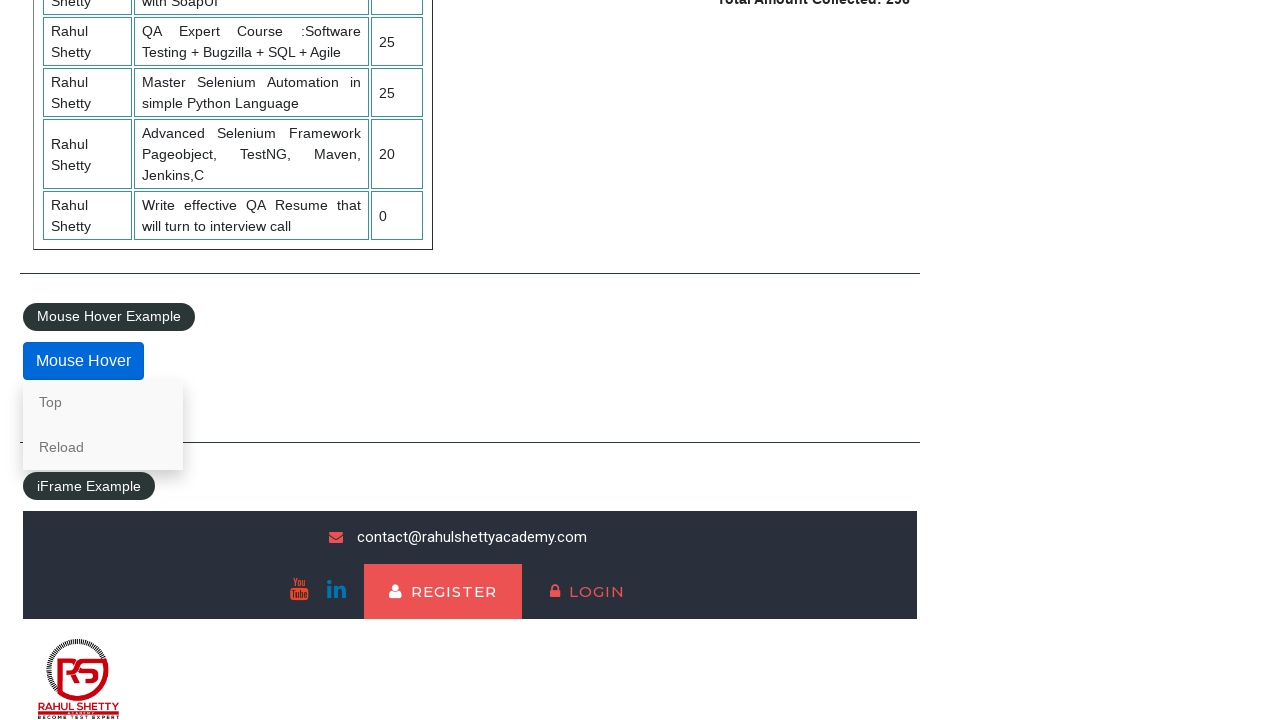

Right-clicked (context click) on the mouse hover element at (83, 361) on #mousehover
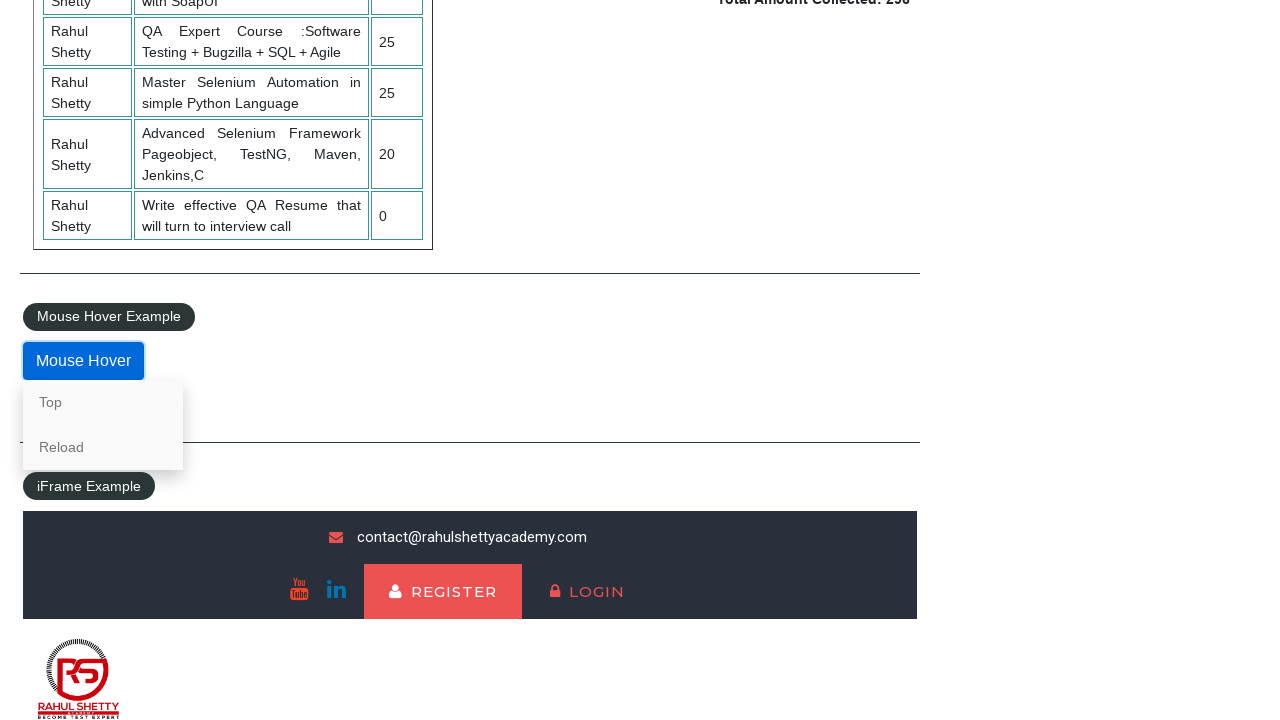

Double-clicked on the 'Top' link at (103, 402) on a:text('Top')
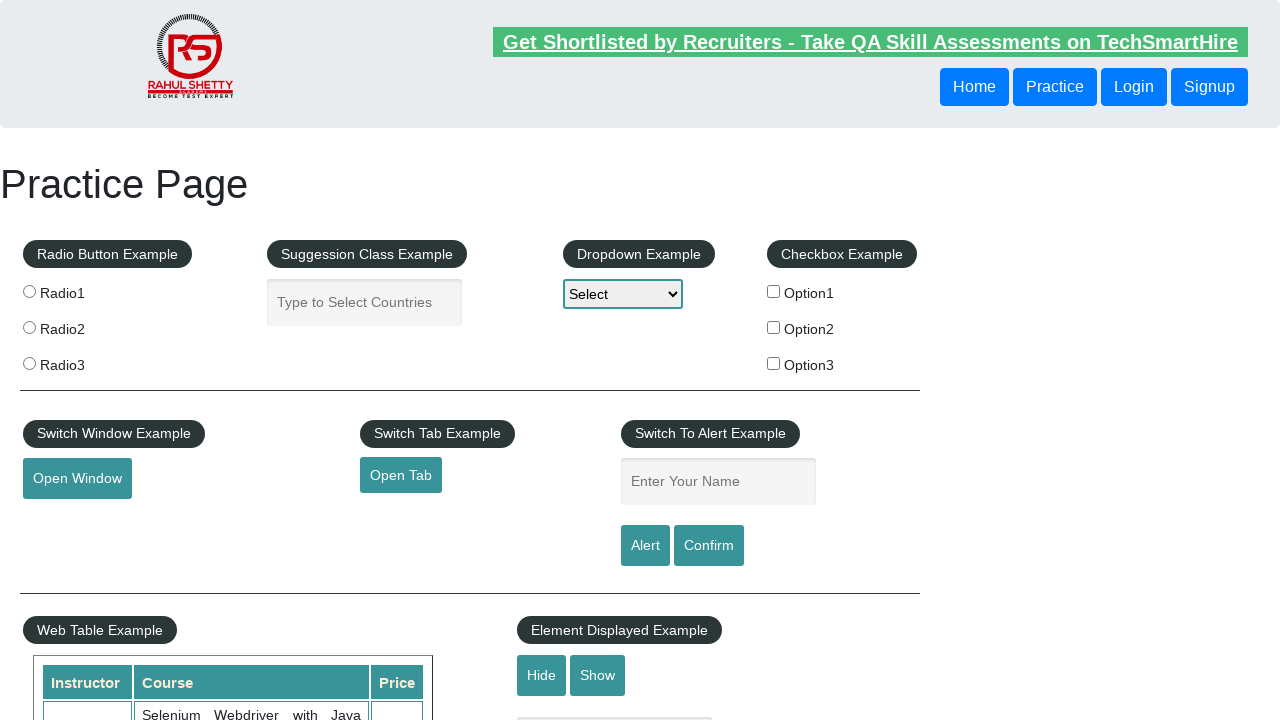

Clicked open tab button to open new window at (401, 475) on #opentab
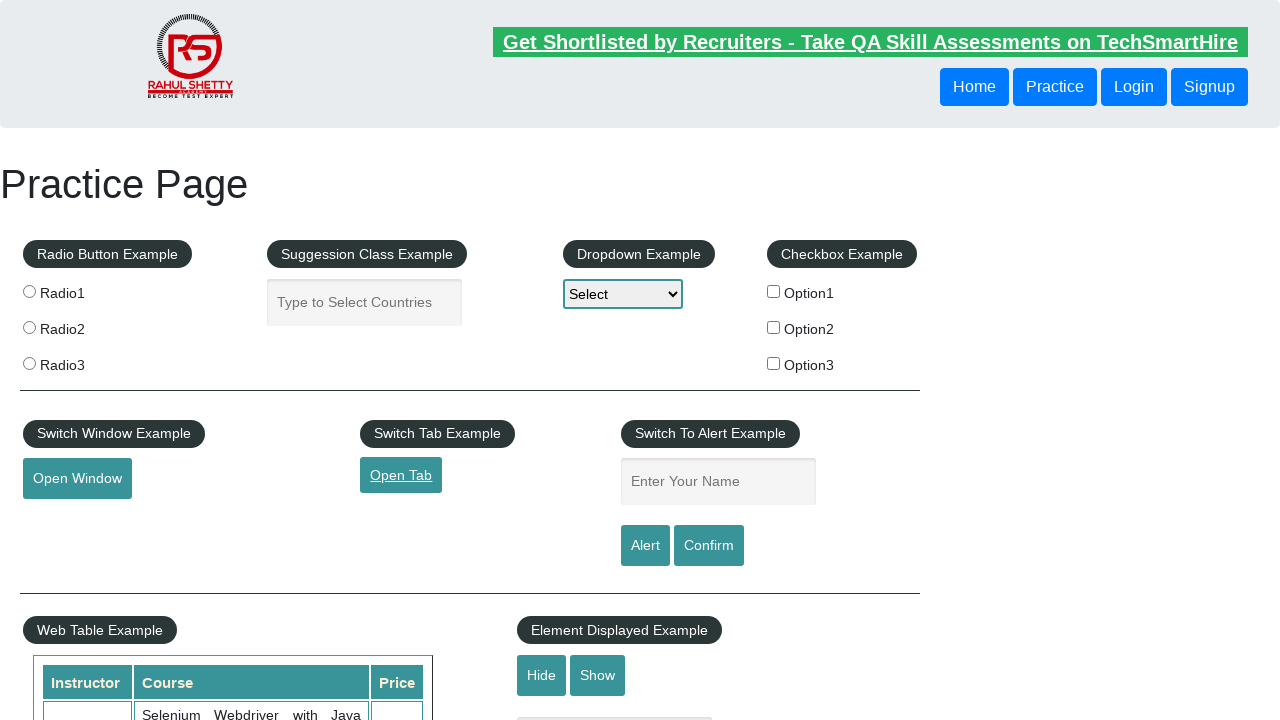

Switched to new page/tab and waited for load state
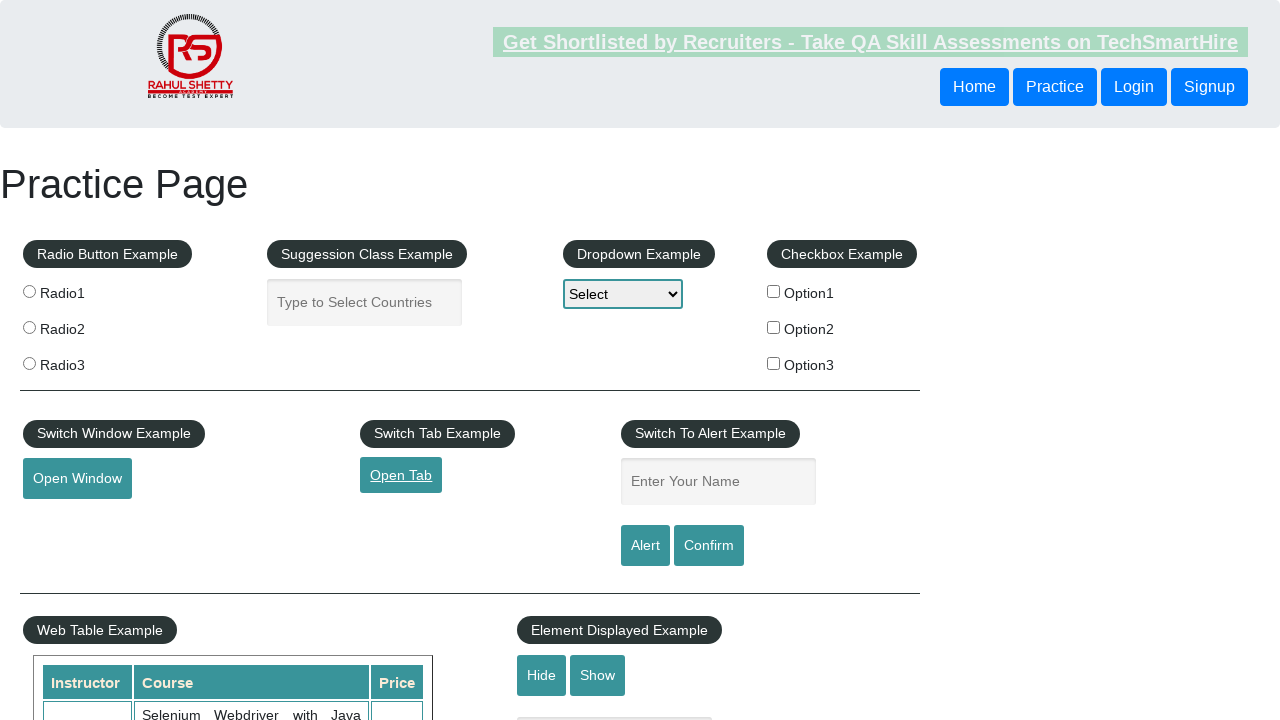

Verified the welcome heading on the new page
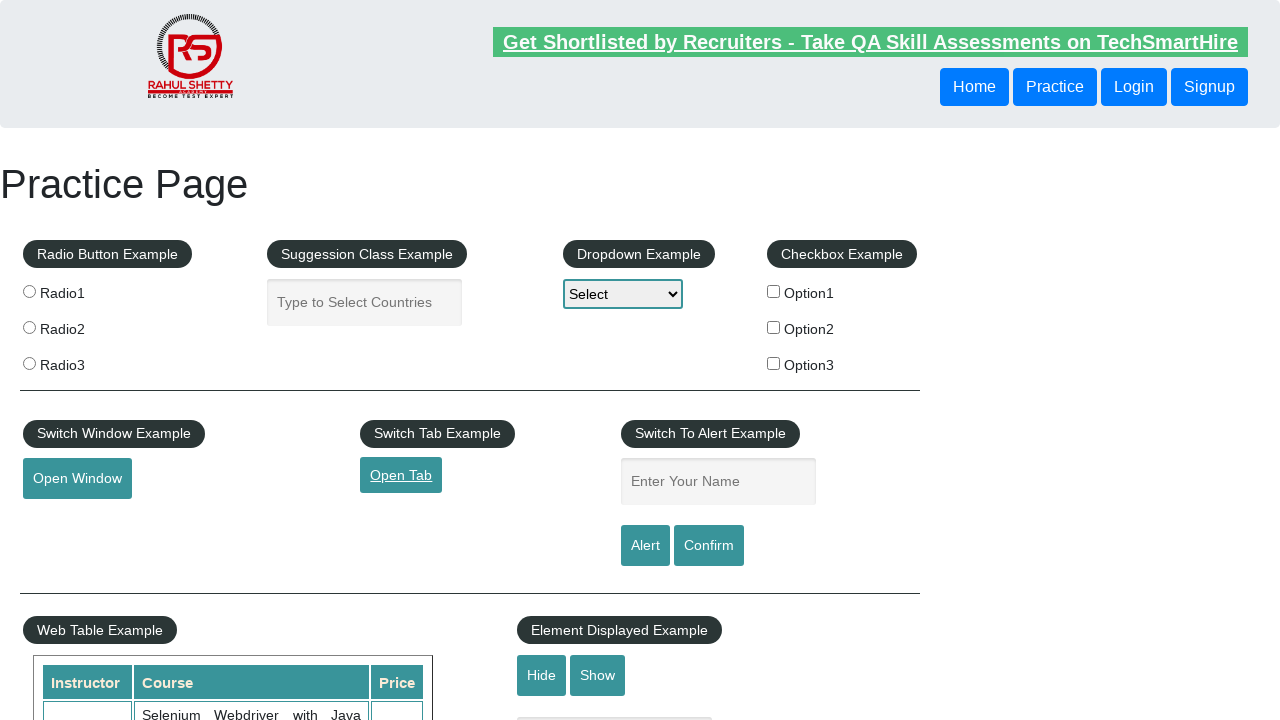

Closed the new tab
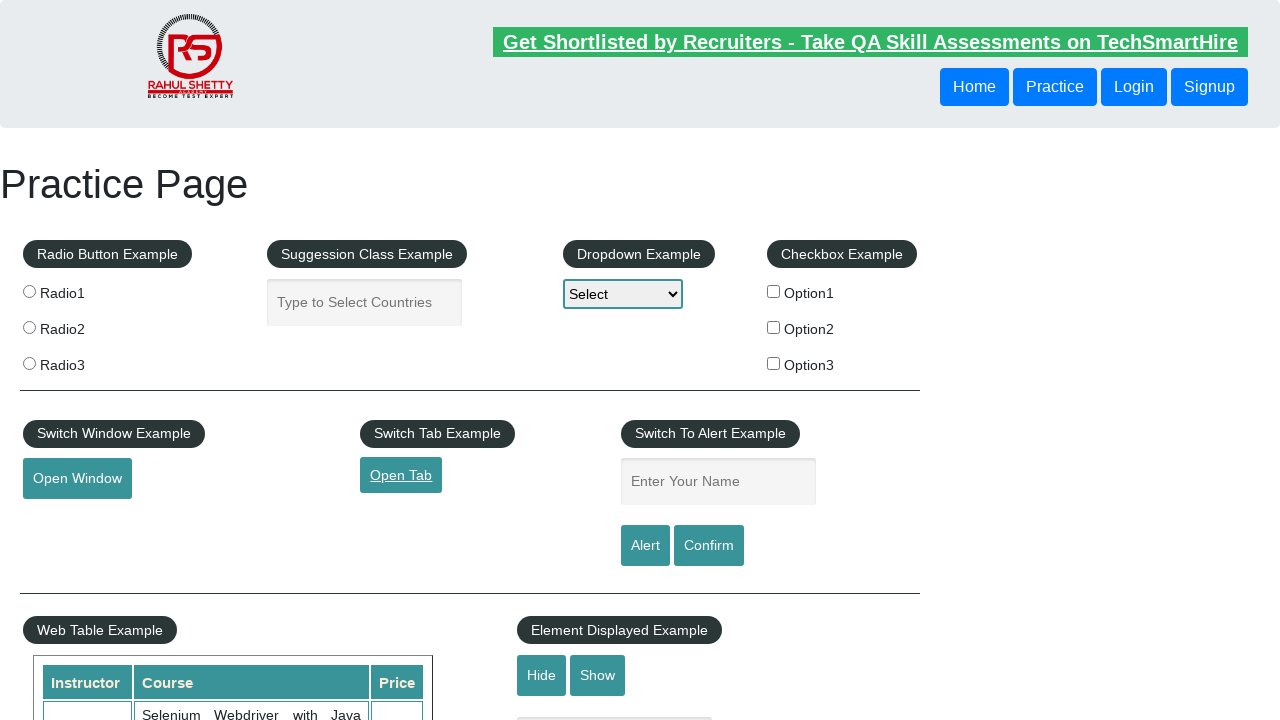

Verified the Practice Page heading on original page
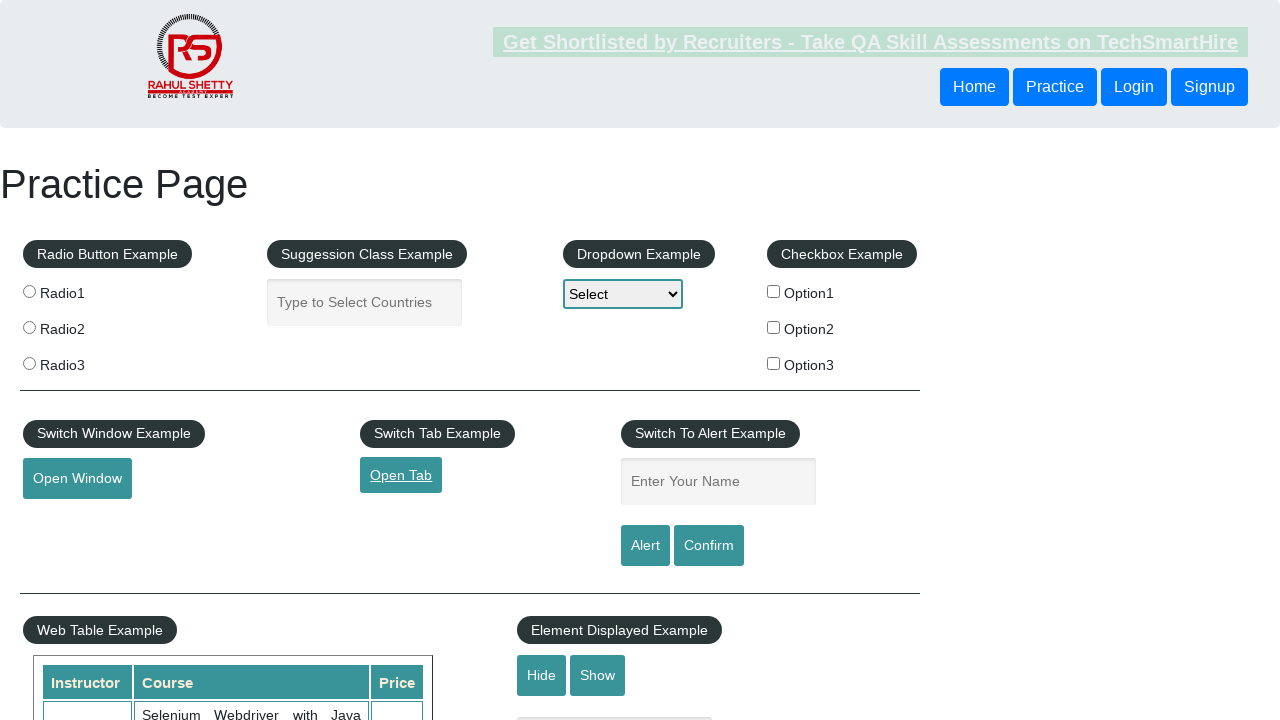

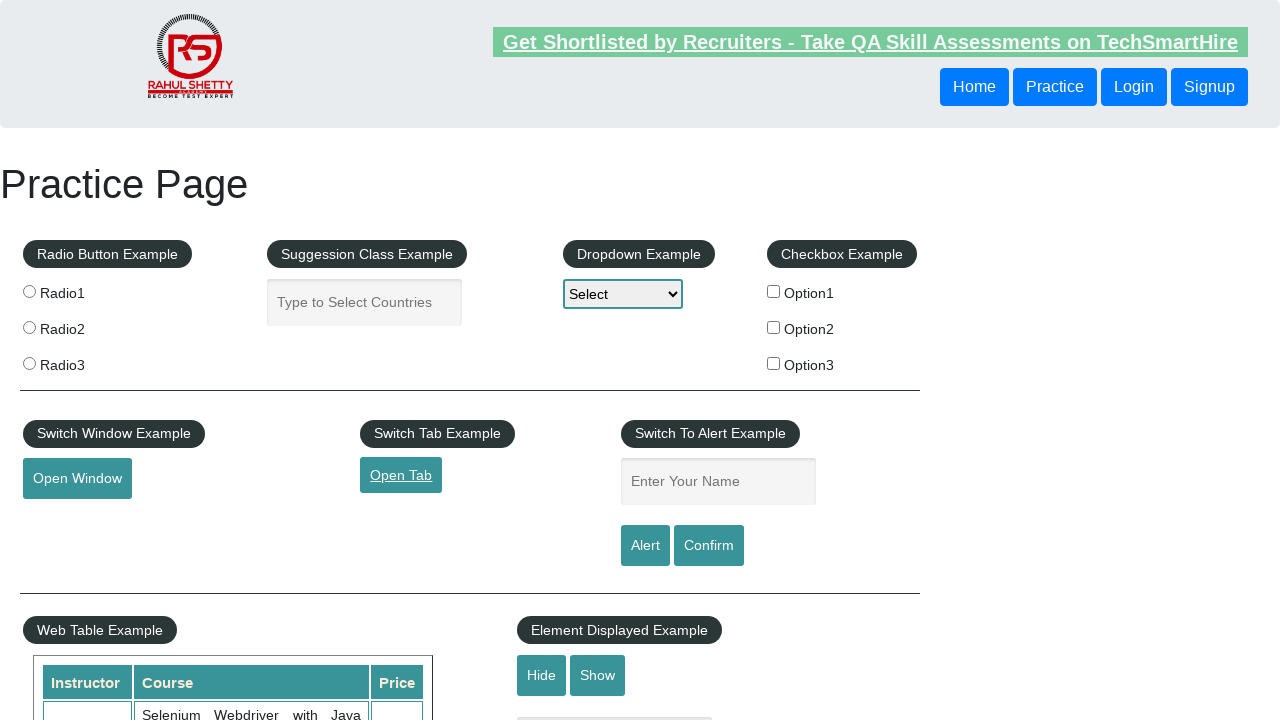